Navigates to DuckDuckGo and verifies that the logo is displayed

Starting URL: https://duckduckgo.com

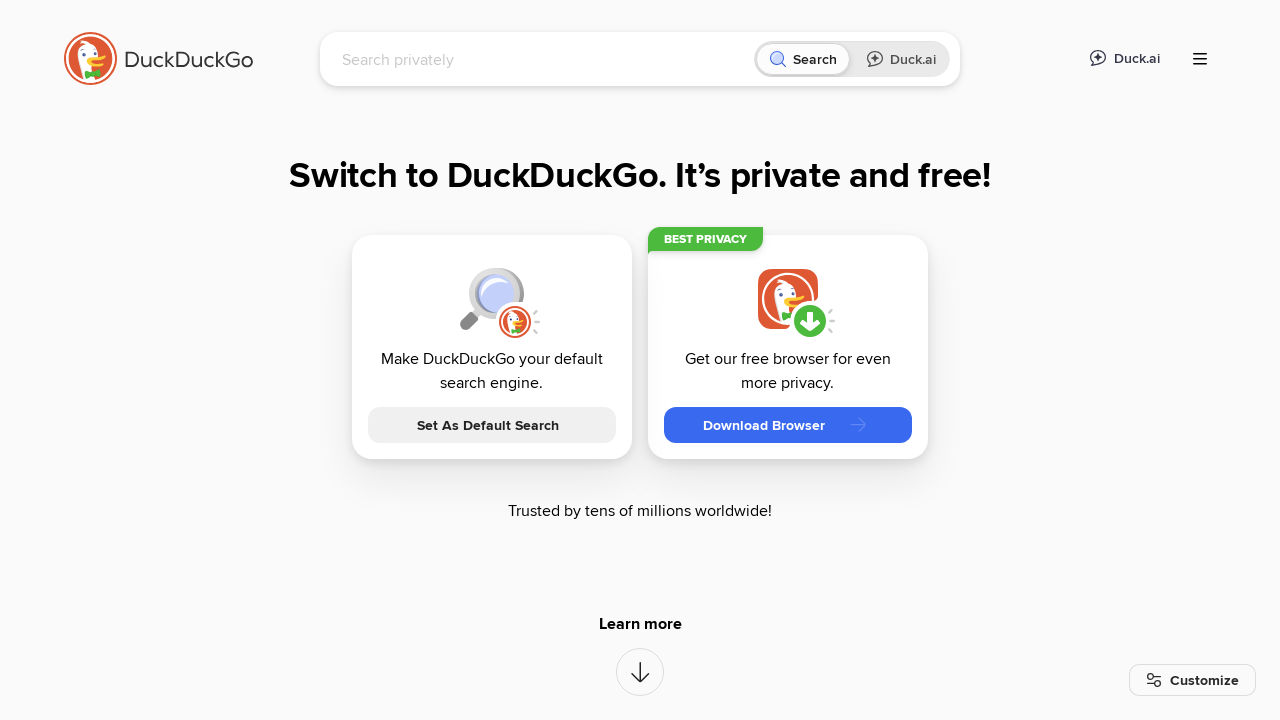

Navigated to DuckDuckGo homepage
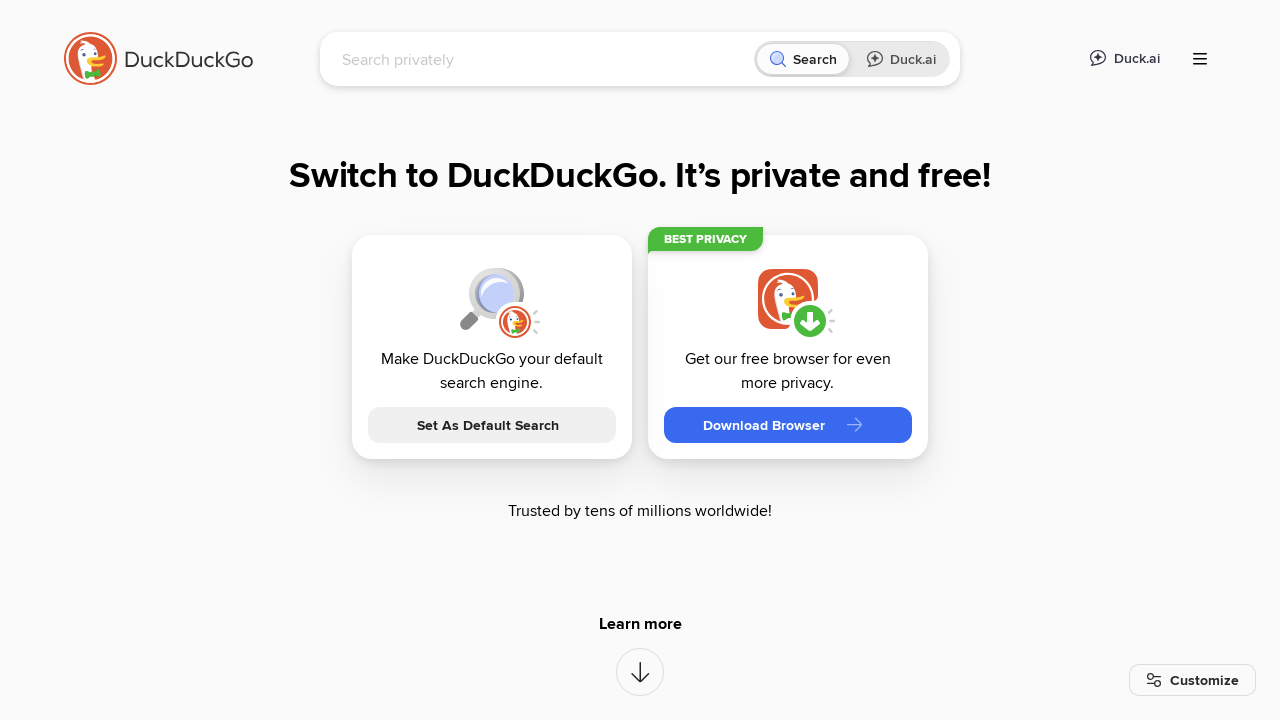

Located DuckDuckGo logo element
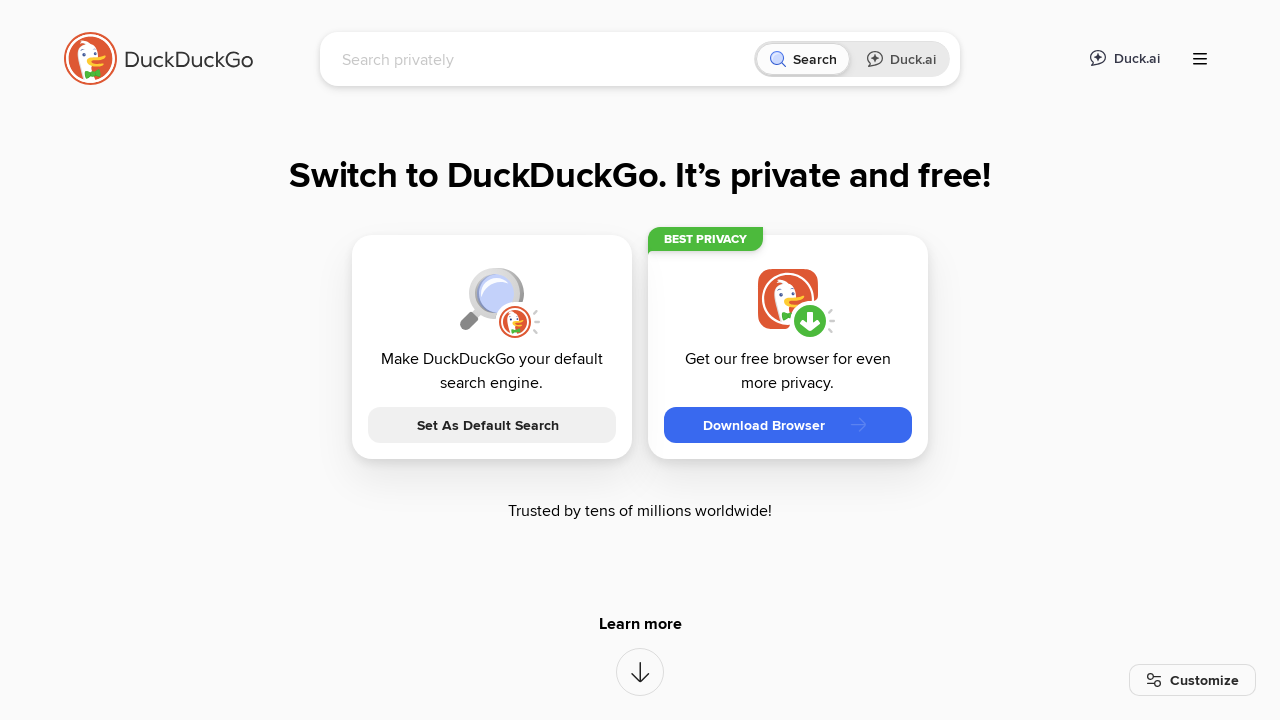

Verified that DuckDuckGo logo is displayed
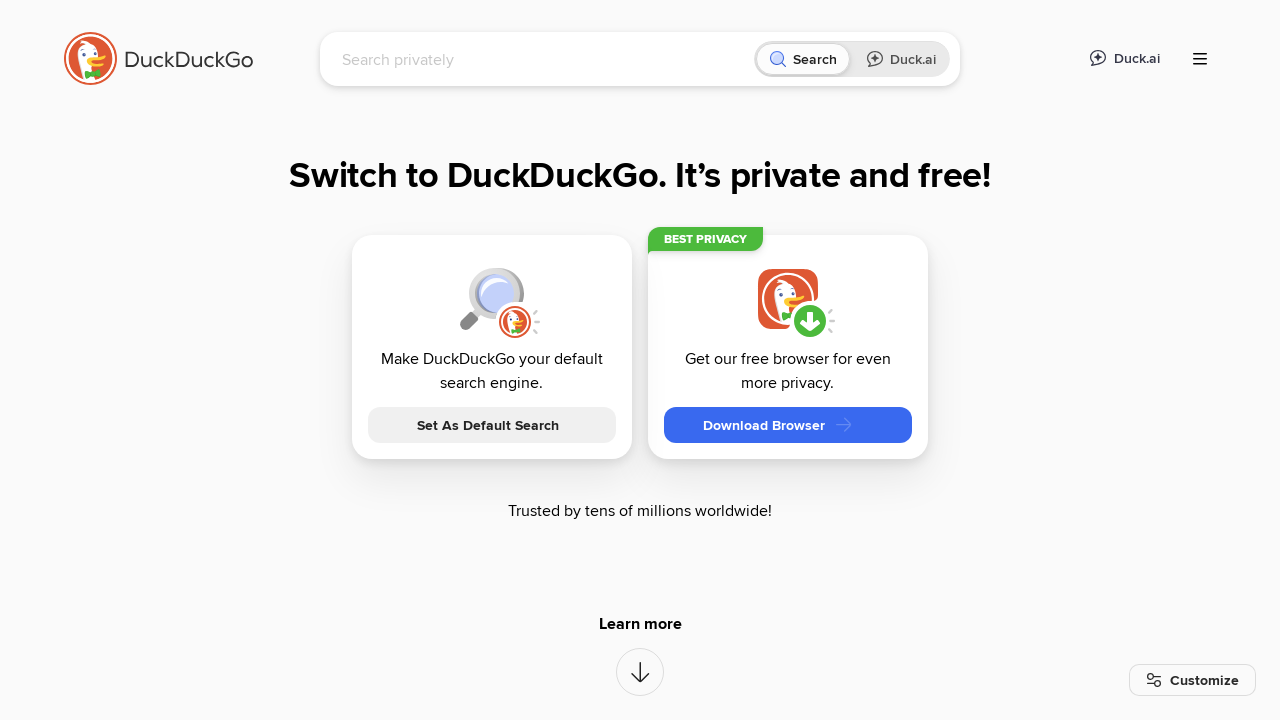

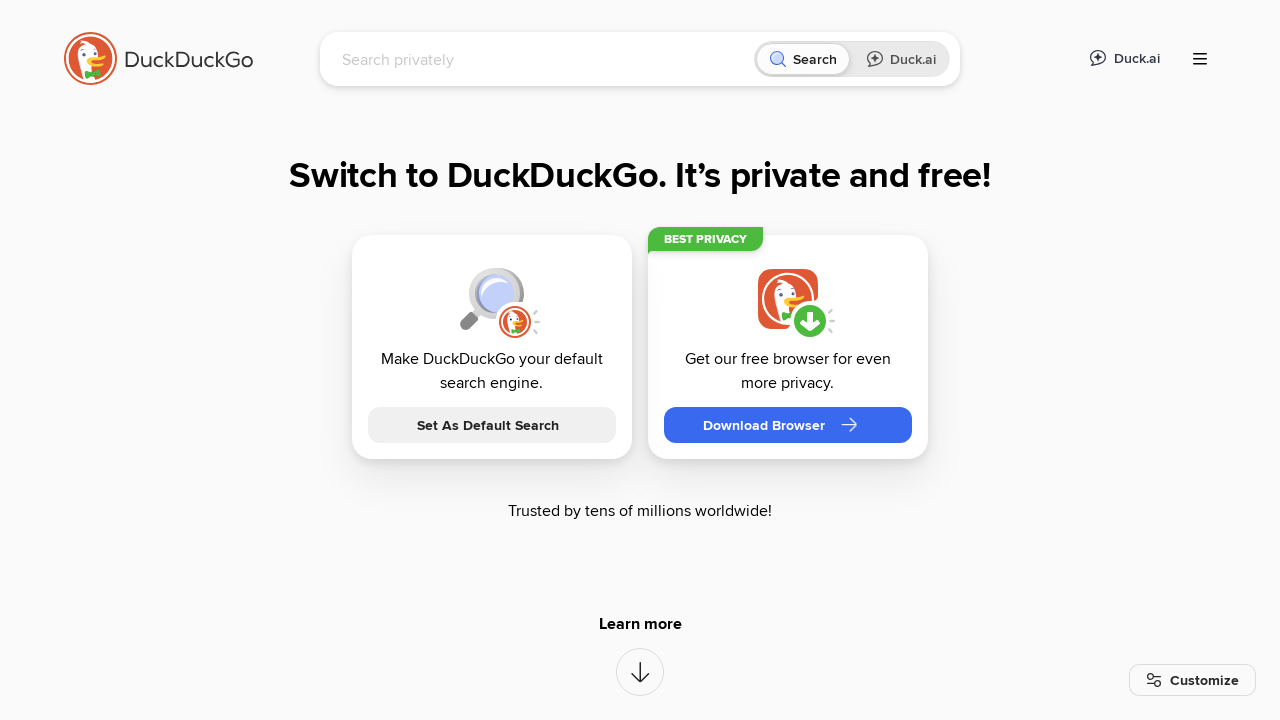